Tests un-marking todo items as complete by unchecking the checkbox.

Starting URL: https://demo.playwright.dev/todomvc

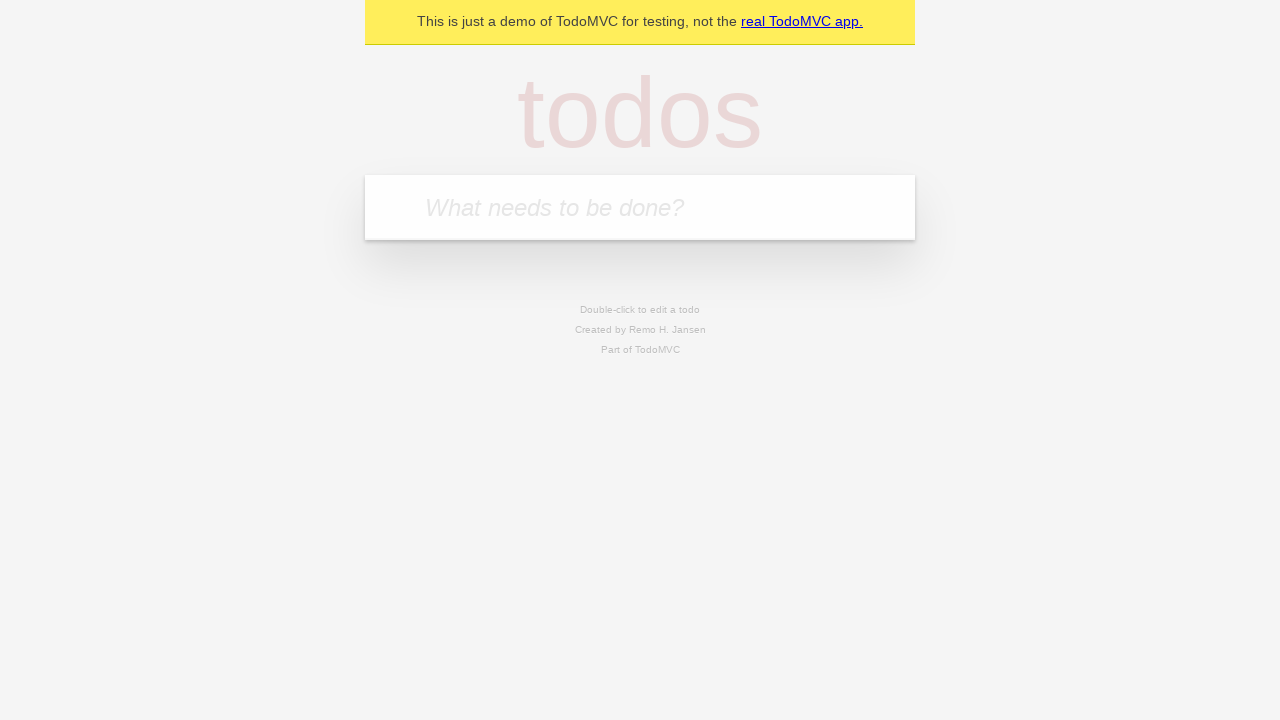

Filled input field with 'buy some cheese' on internal:attr=[placeholder="What needs to be done?"i]
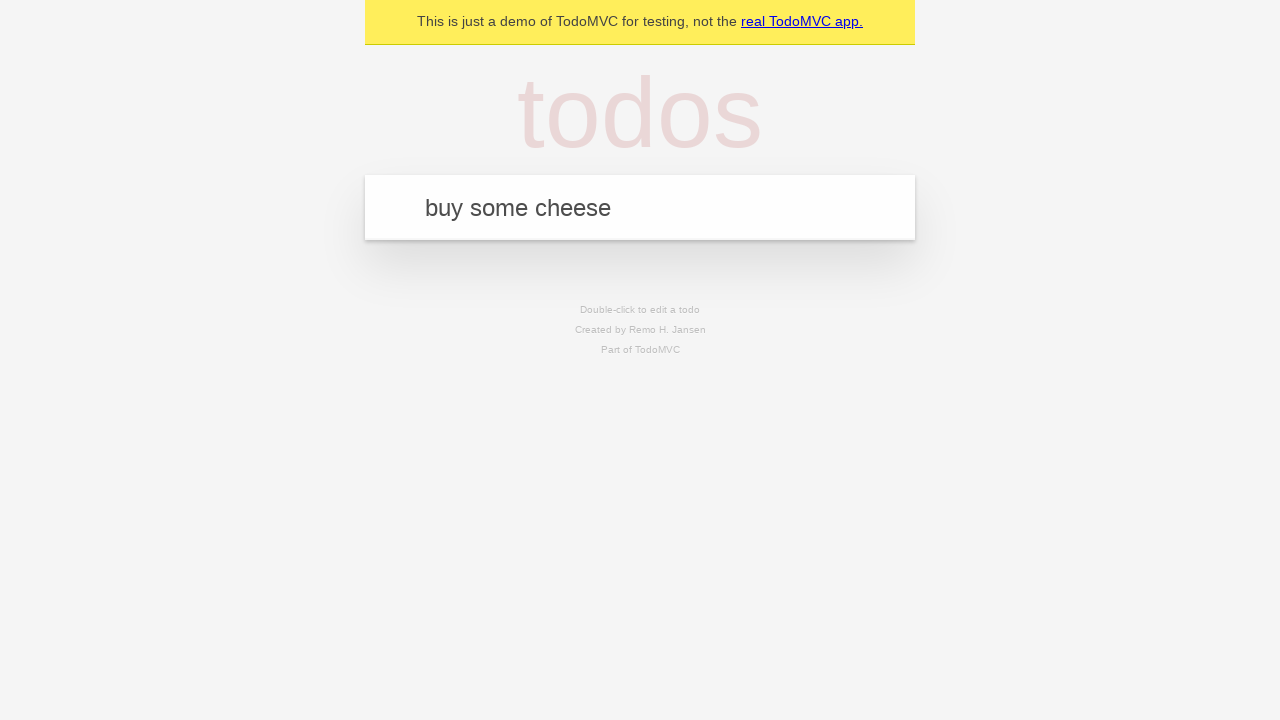

Pressed Enter to create first todo item on internal:attr=[placeholder="What needs to be done?"i]
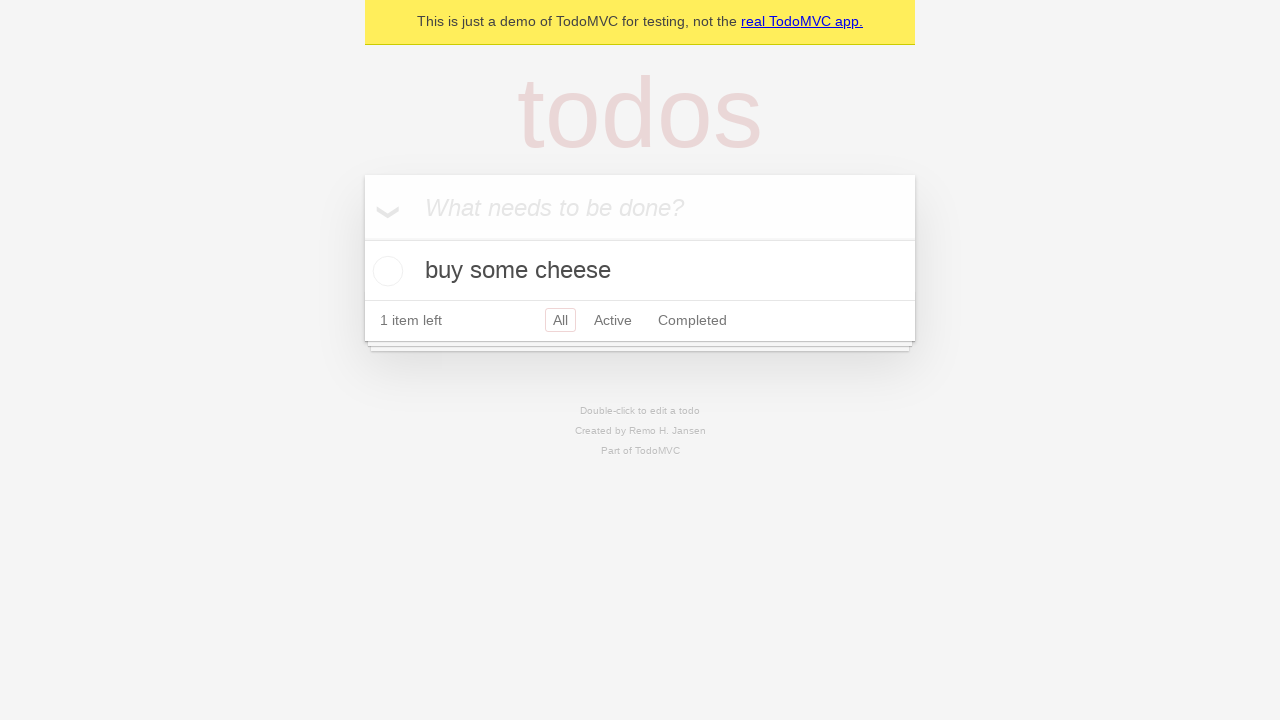

Filled input field with 'feed the cat' on internal:attr=[placeholder="What needs to be done?"i]
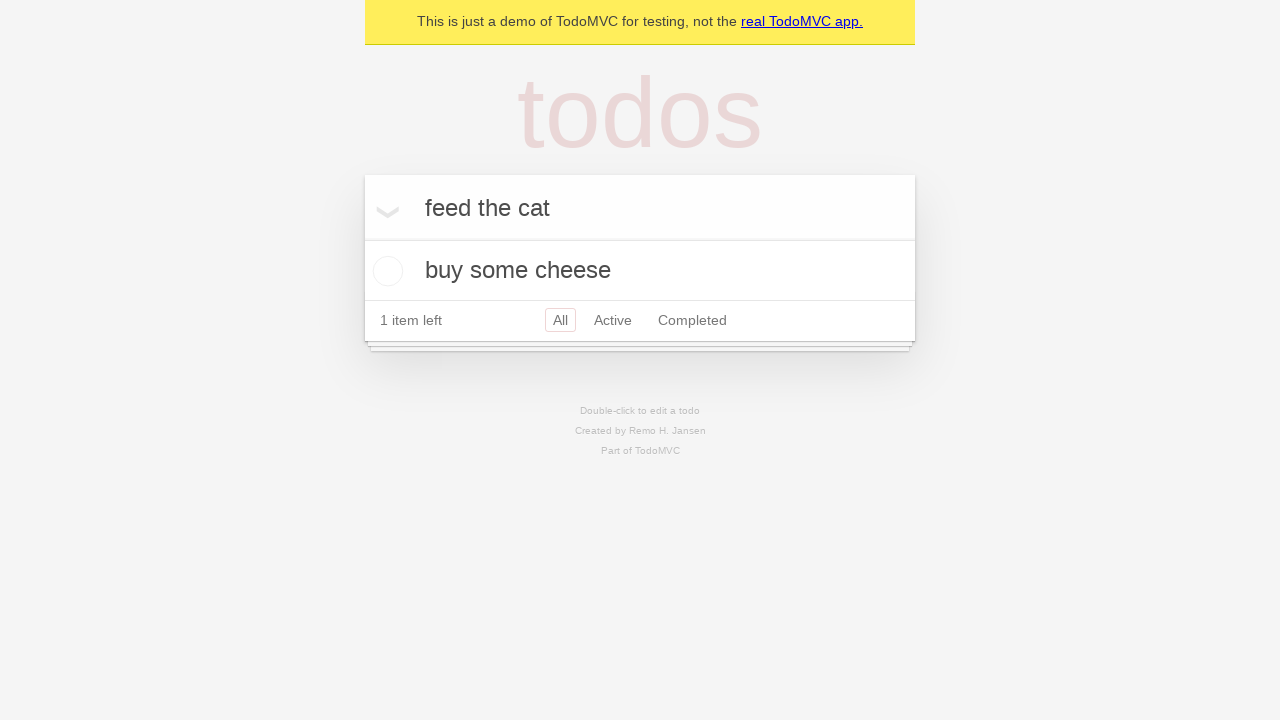

Pressed Enter to create second todo item on internal:attr=[placeholder="What needs to be done?"i]
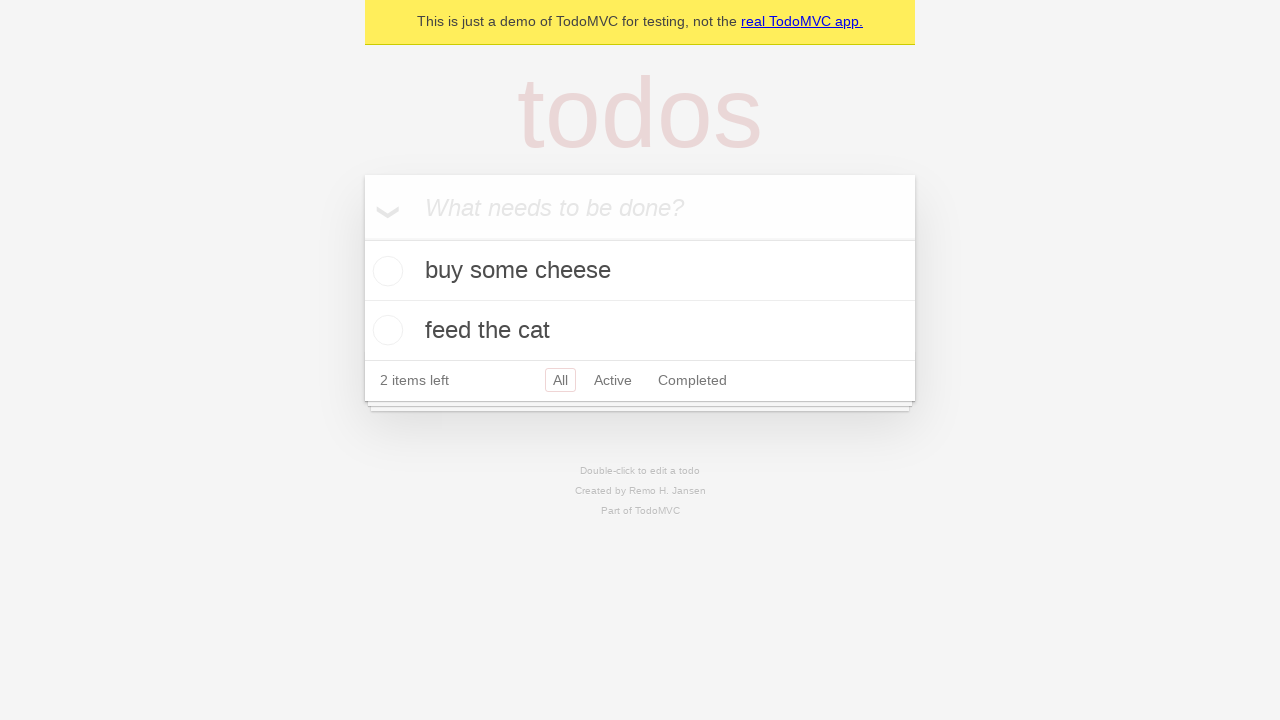

Waited for both todo items to be present in the DOM
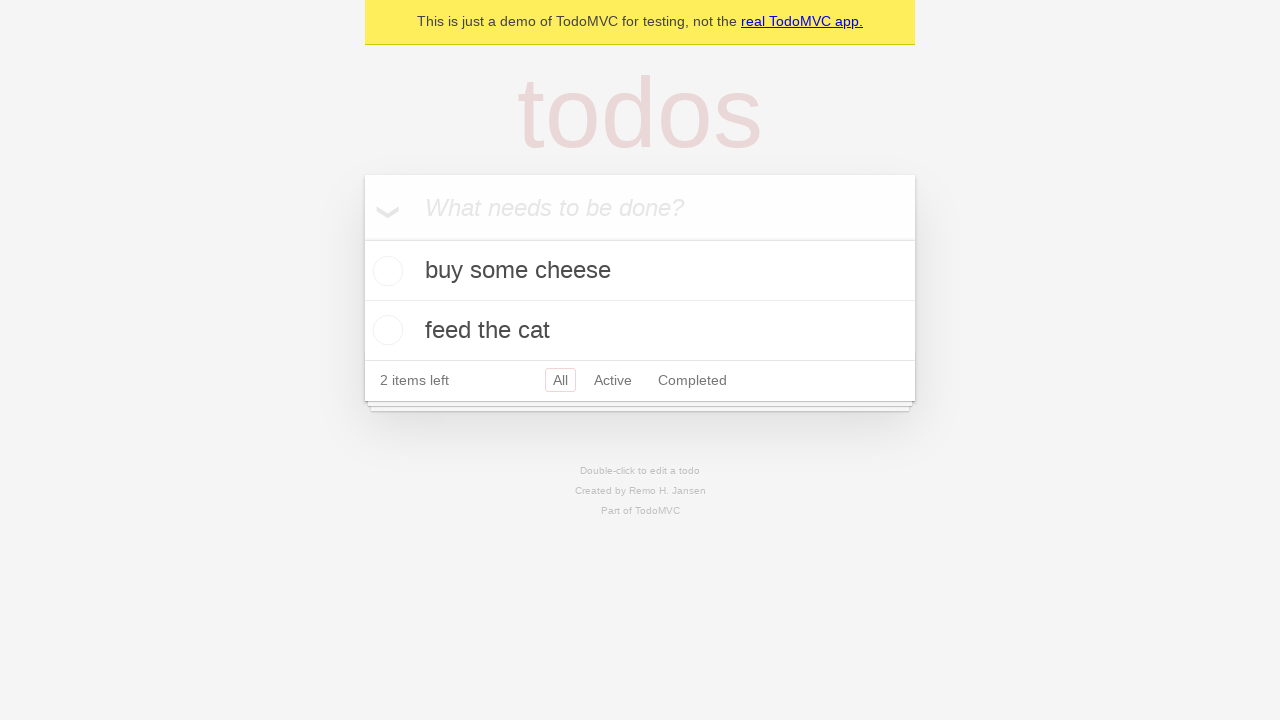

Checked the first todo item checkbox at (385, 271) on internal:testid=[data-testid="todo-item"s] >> nth=0 >> internal:role=checkbox
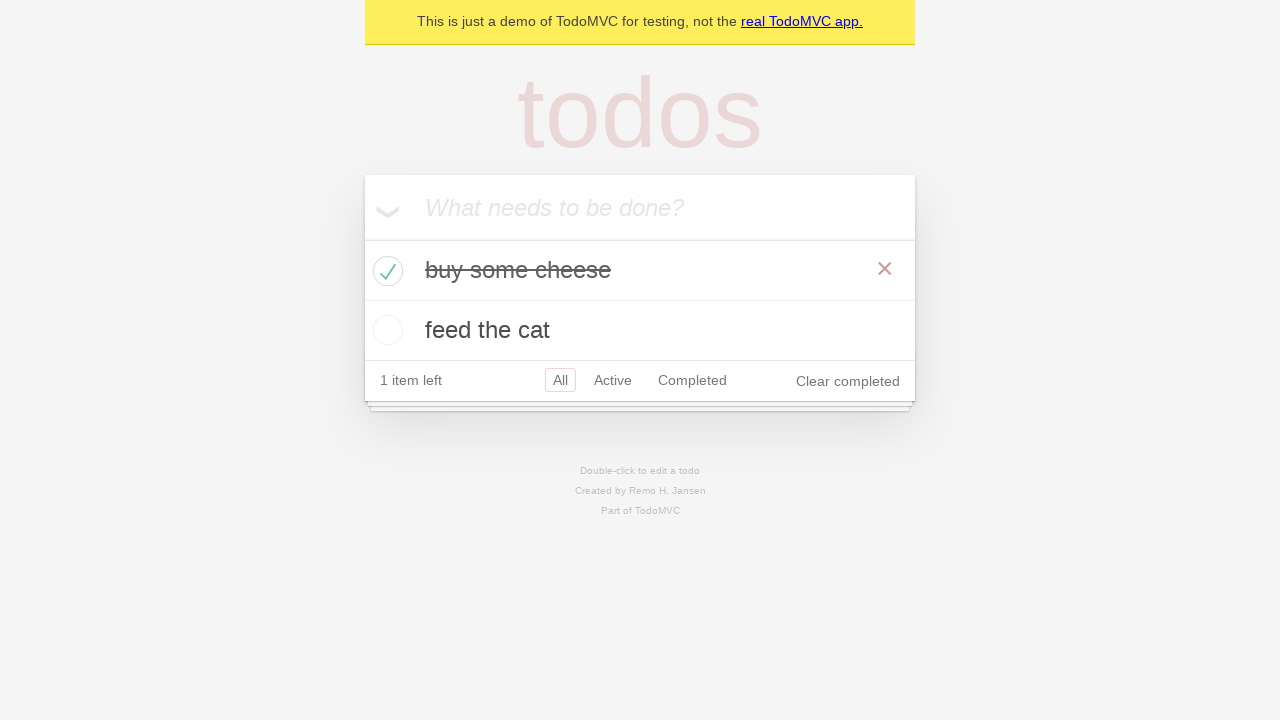

Unchecked the first todo item checkbox to mark it as incomplete at (385, 271) on internal:testid=[data-testid="todo-item"s] >> nth=0 >> internal:role=checkbox
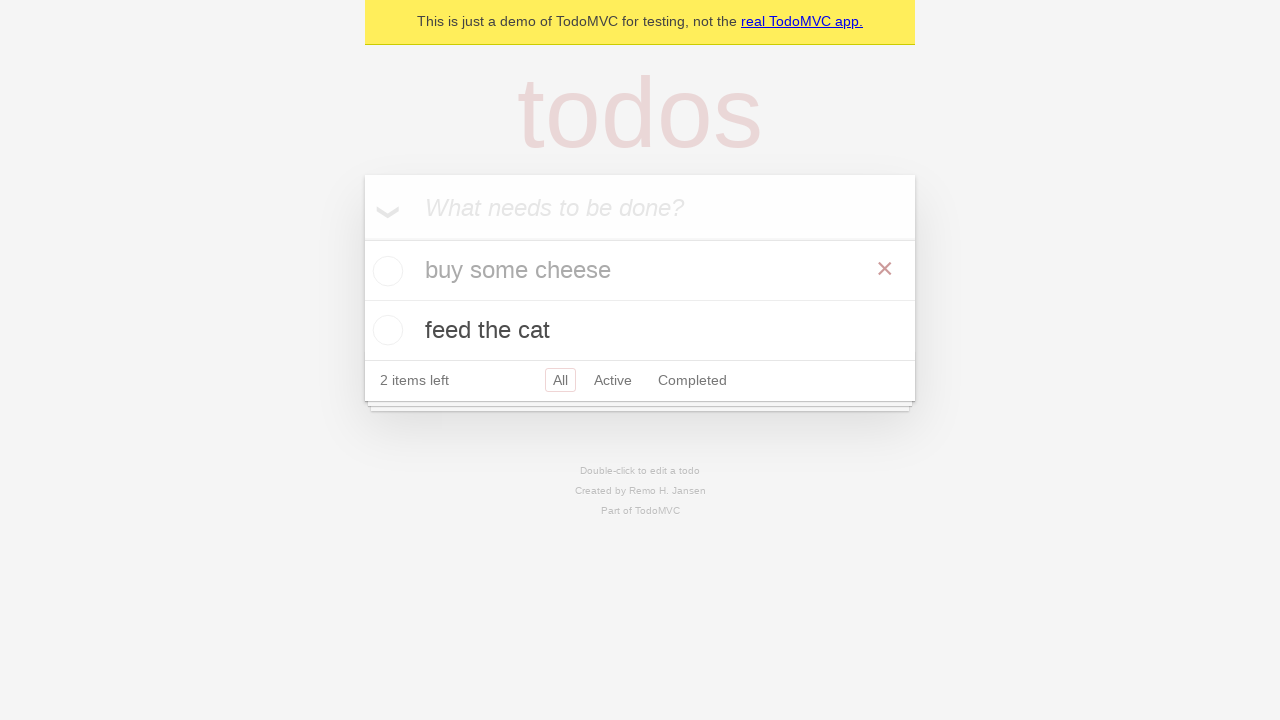

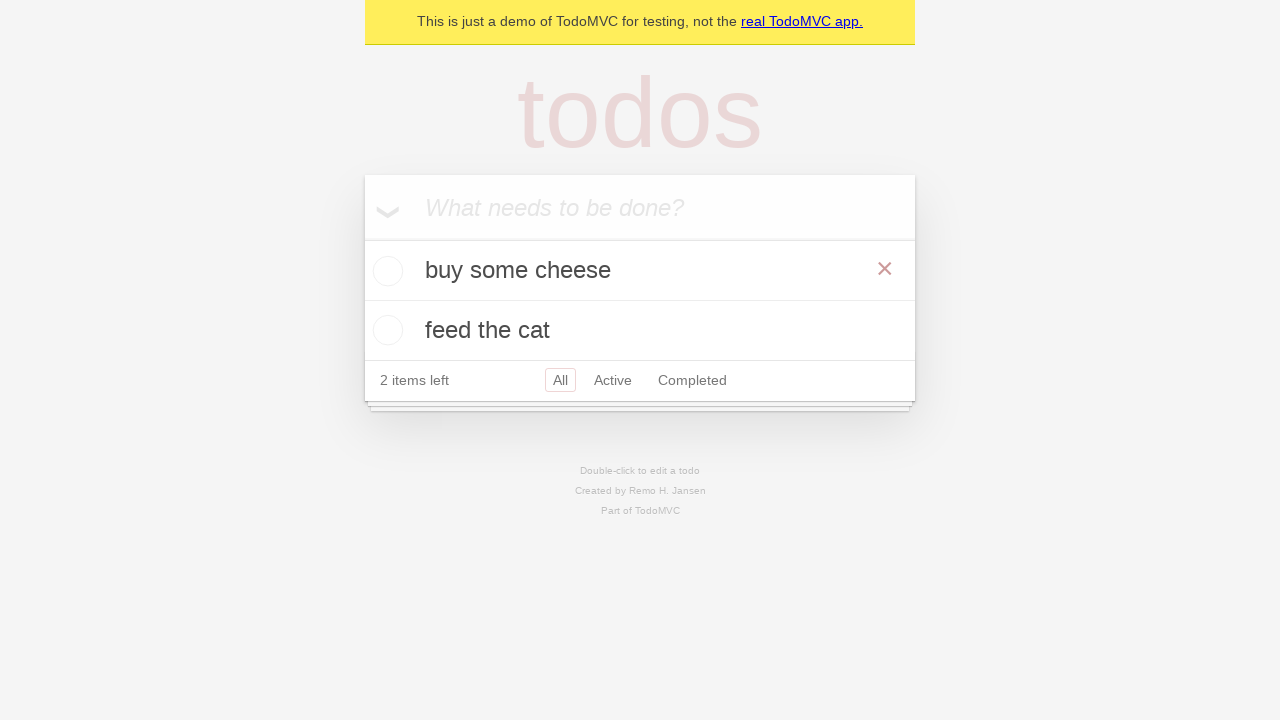